Tests dynamic controls functionality by clicking the Remove button, verifying the "It's gone!" message appears, then clicking the Add button and verifying the message updates.

Starting URL: https://the-internet.herokuapp.com/dynamic_controls

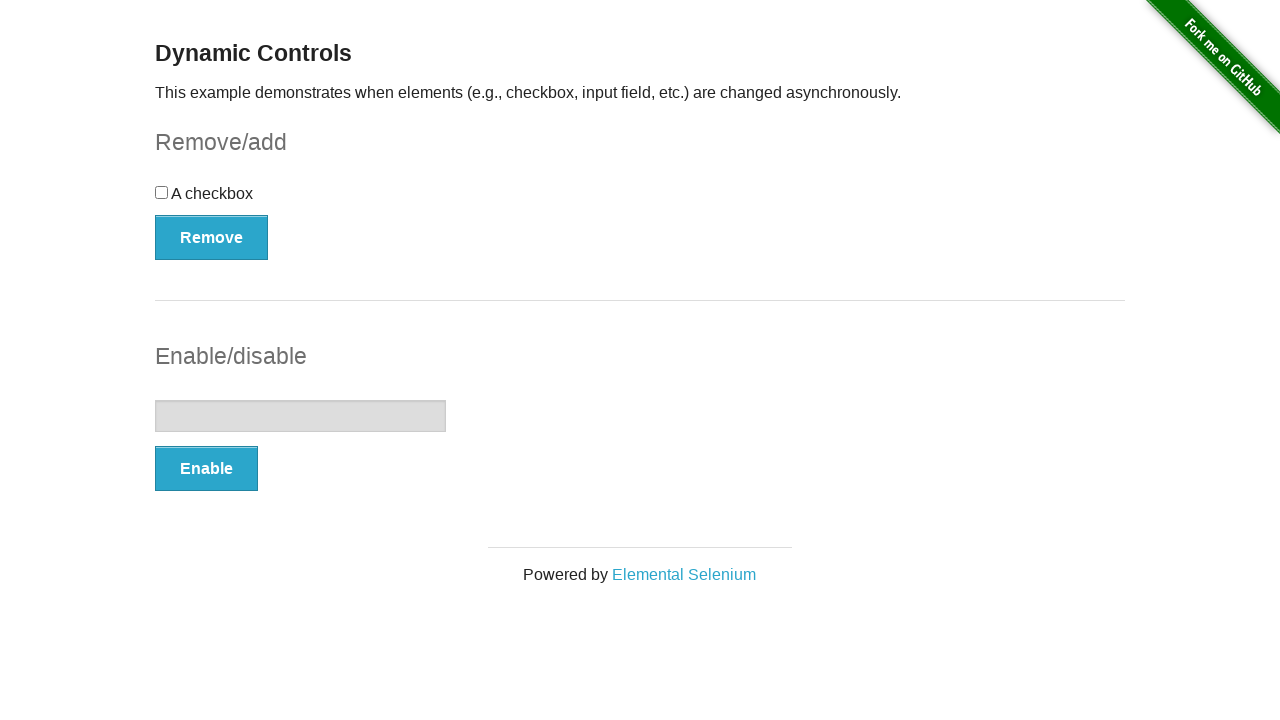

Clicked Remove button at (212, 237) on xpath=//*[text()='Remove']
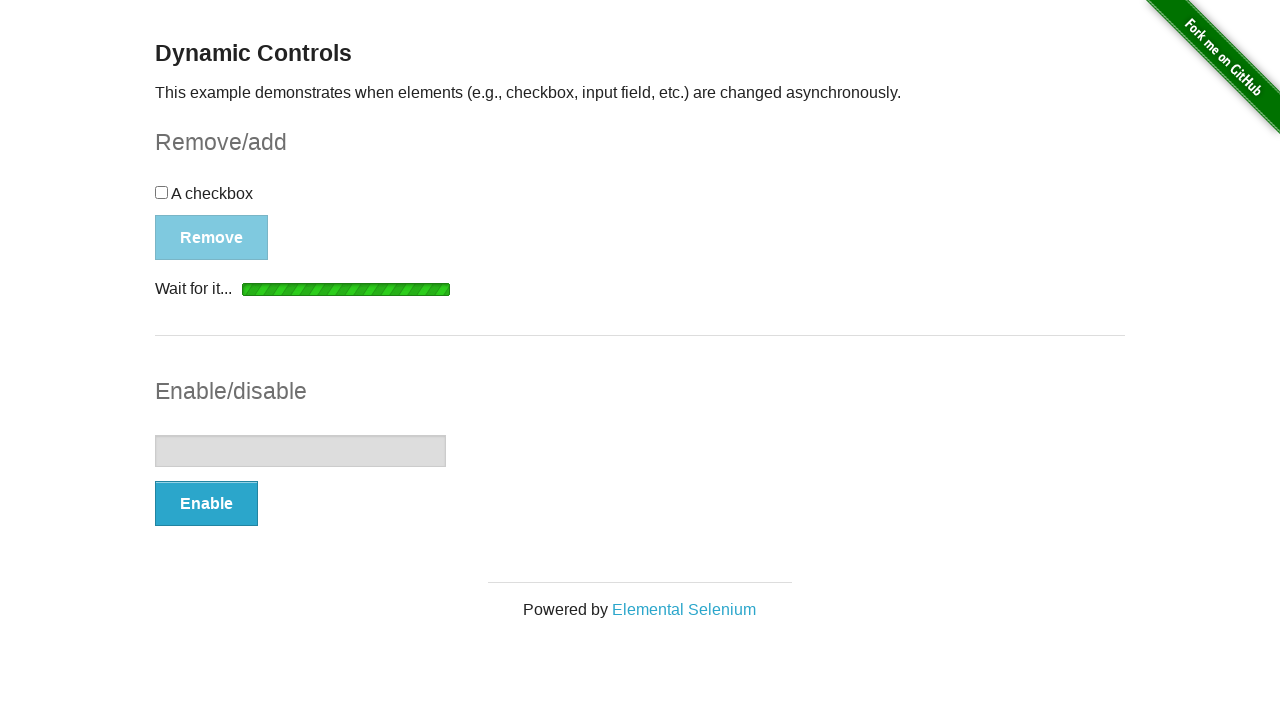

Waited for message element to become visible
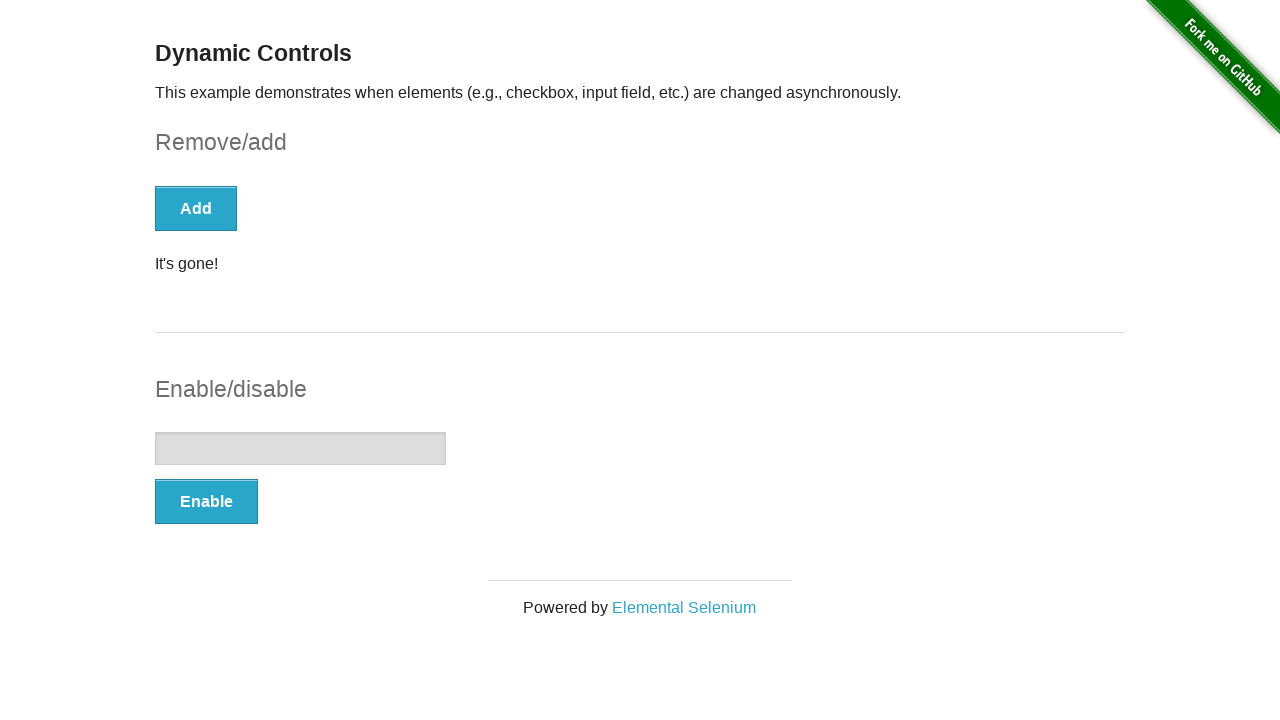

Verified 'It's gone!' message is visible
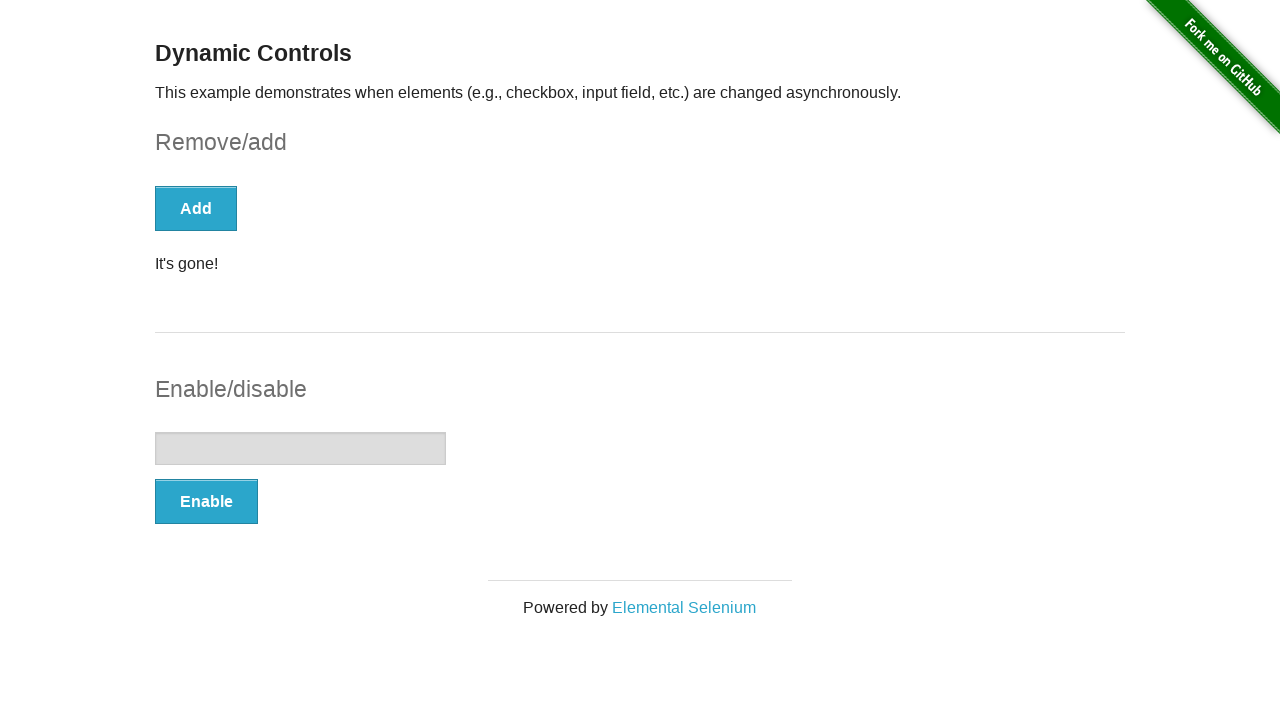

Clicked Add button at (196, 208) on xpath=//*[text()='Add']
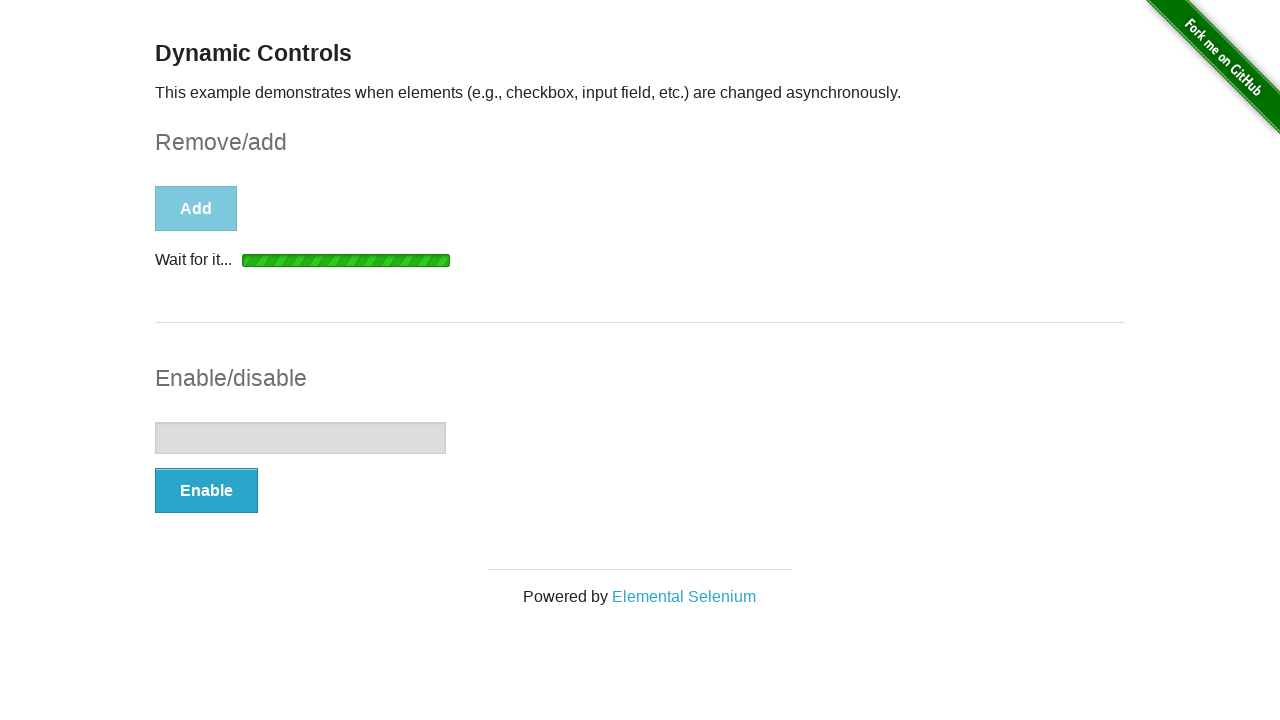

Waited for message element to become visible after adding control back
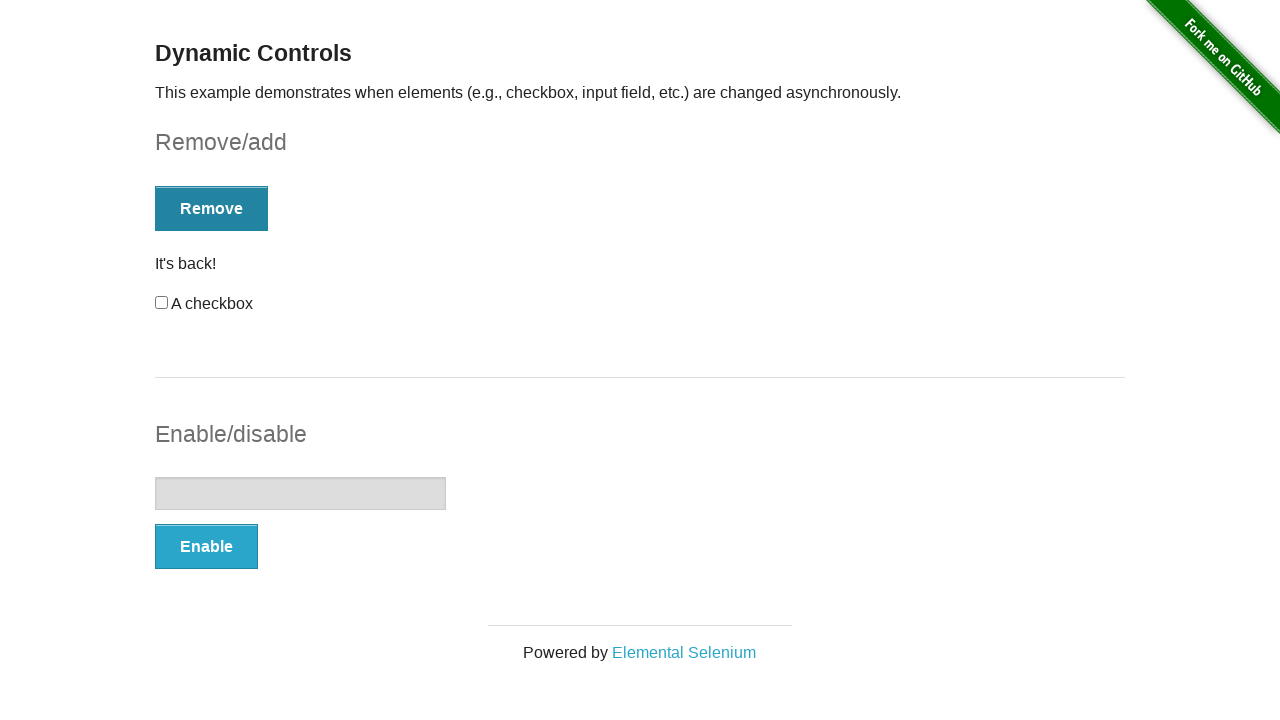

Verified 'It's back!' message is visible
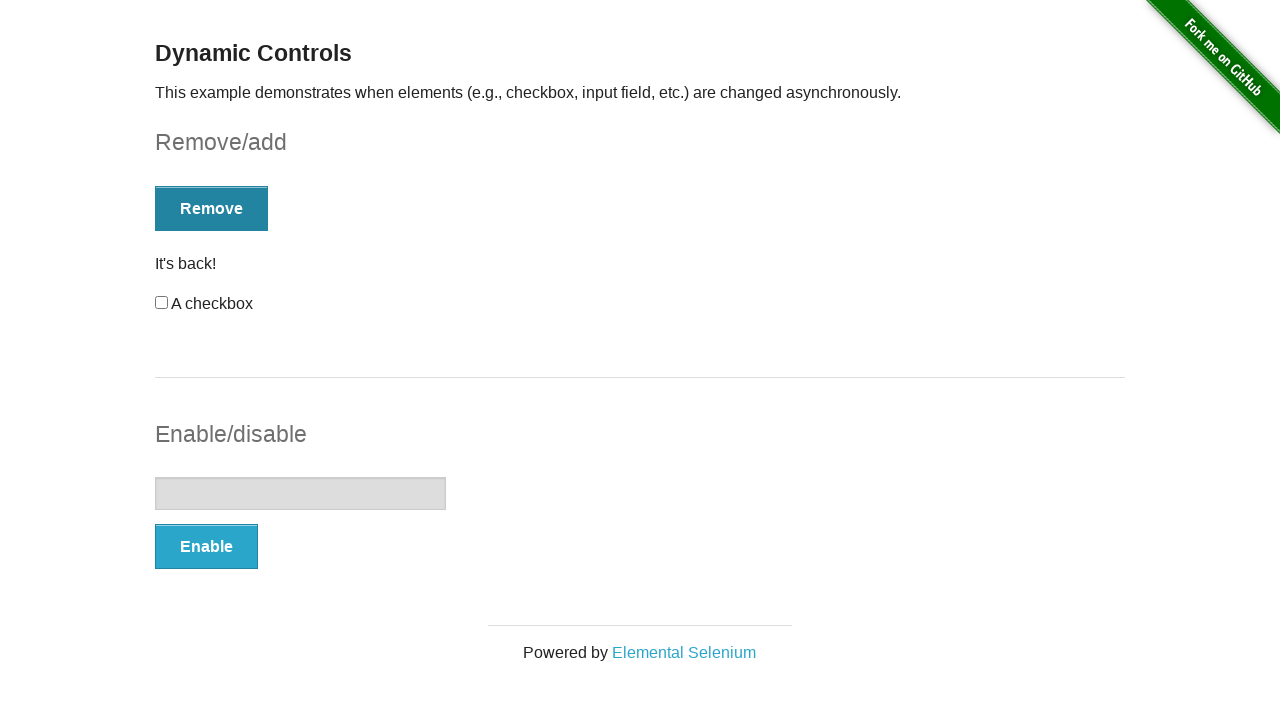

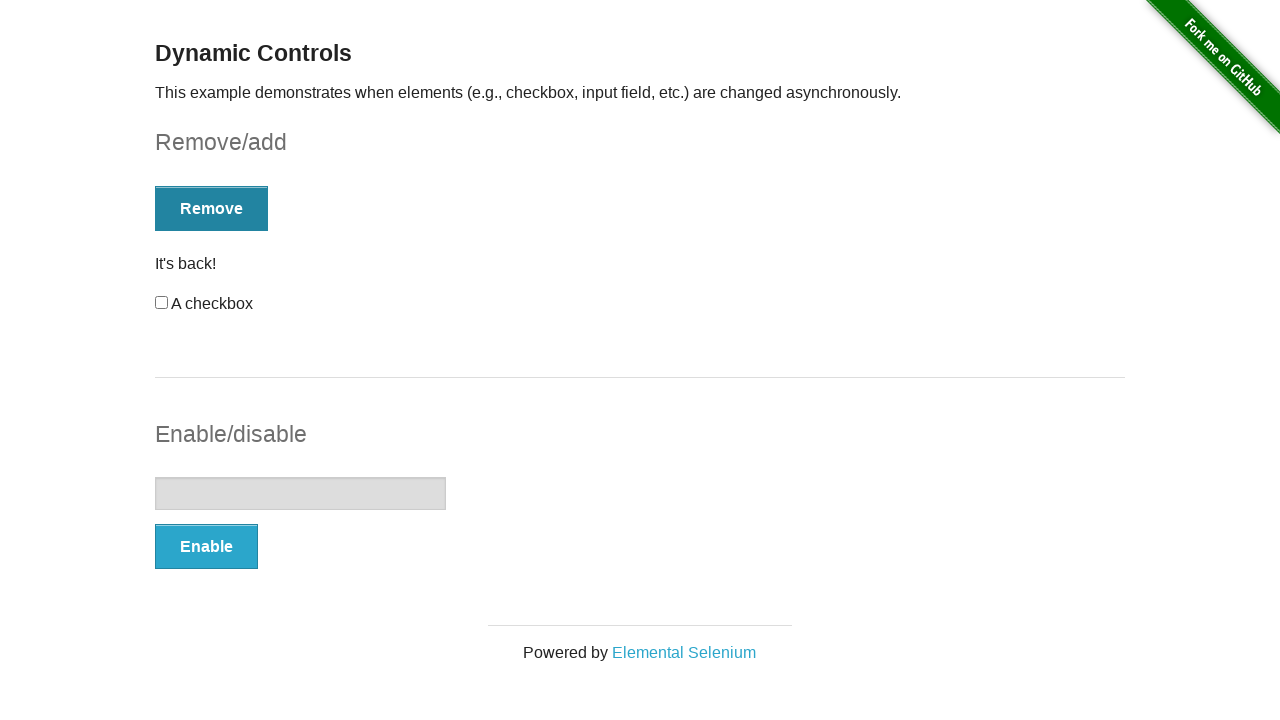